Tests 7-character validation form with invalid input "abc34" (only 5 characters) and verifies it returns "Invalid Value"

Starting URL: https://testpages.eviltester.com/styled/apps/7charval/simple7charvalidation.html

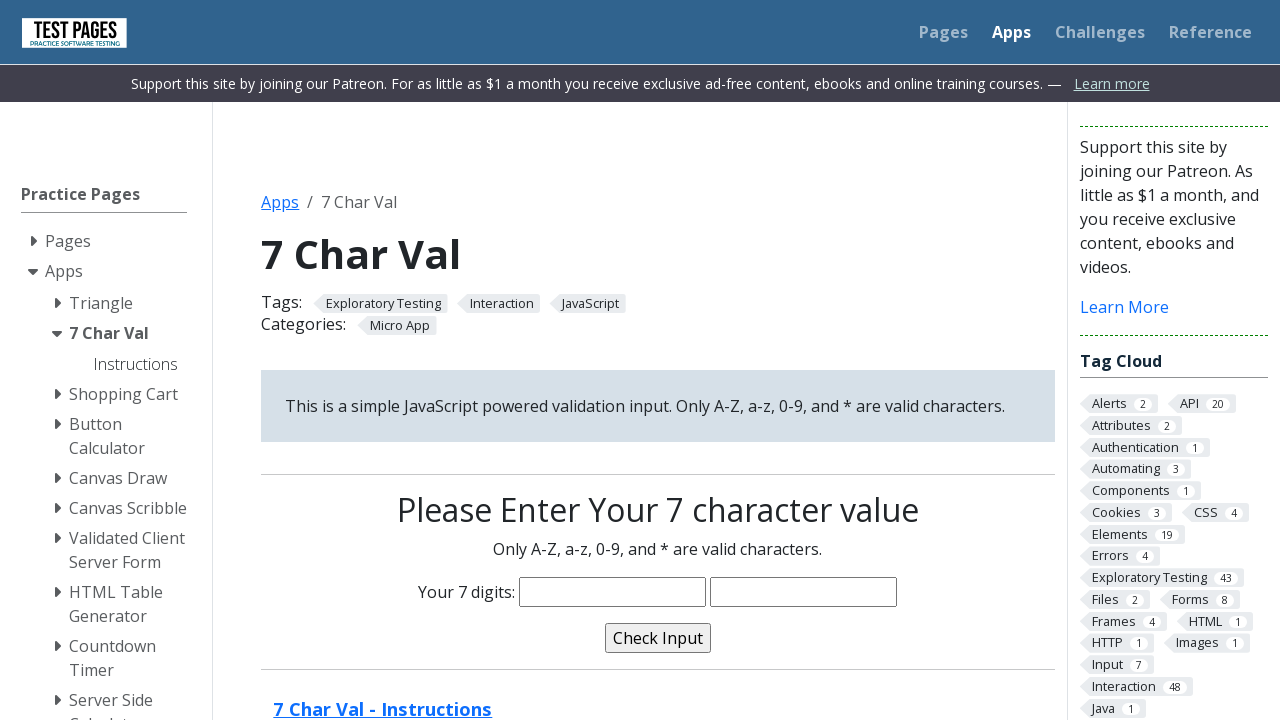

Filled characters input field with 'abc34' (5 characters, below 7-character requirement) on input[name='characters']
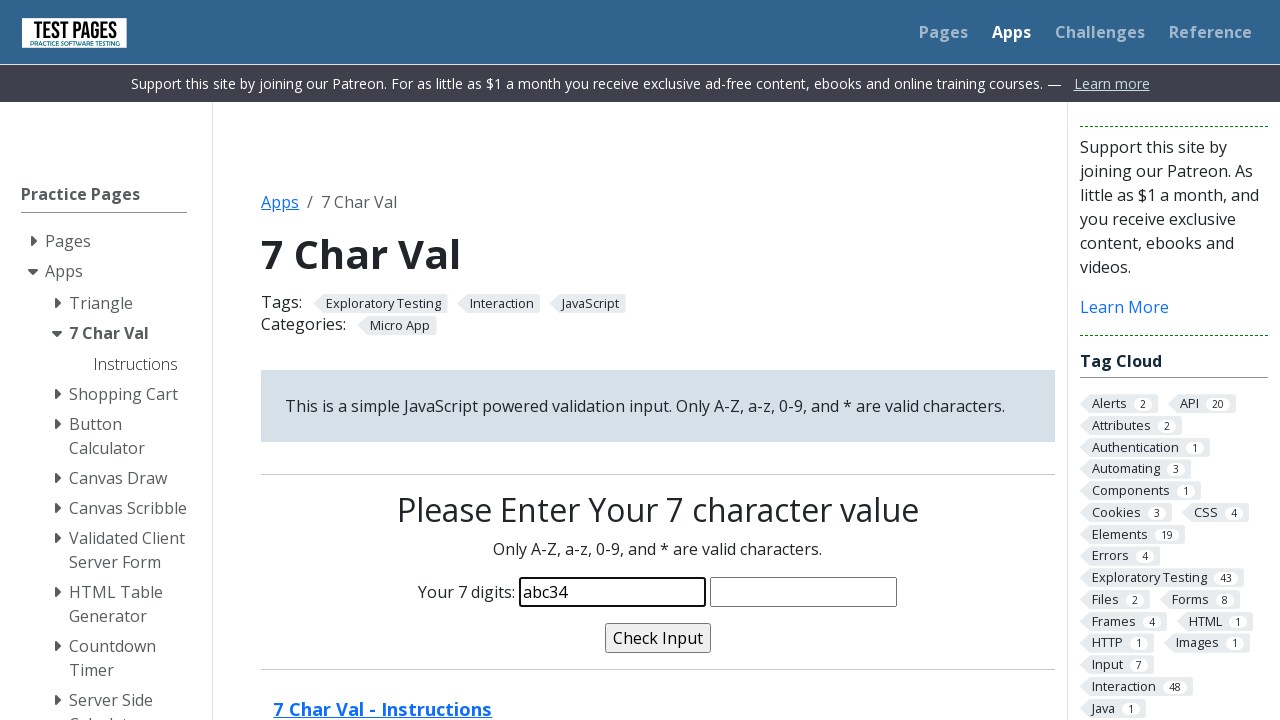

Clicked validate button at (658, 638) on input[name='validate']
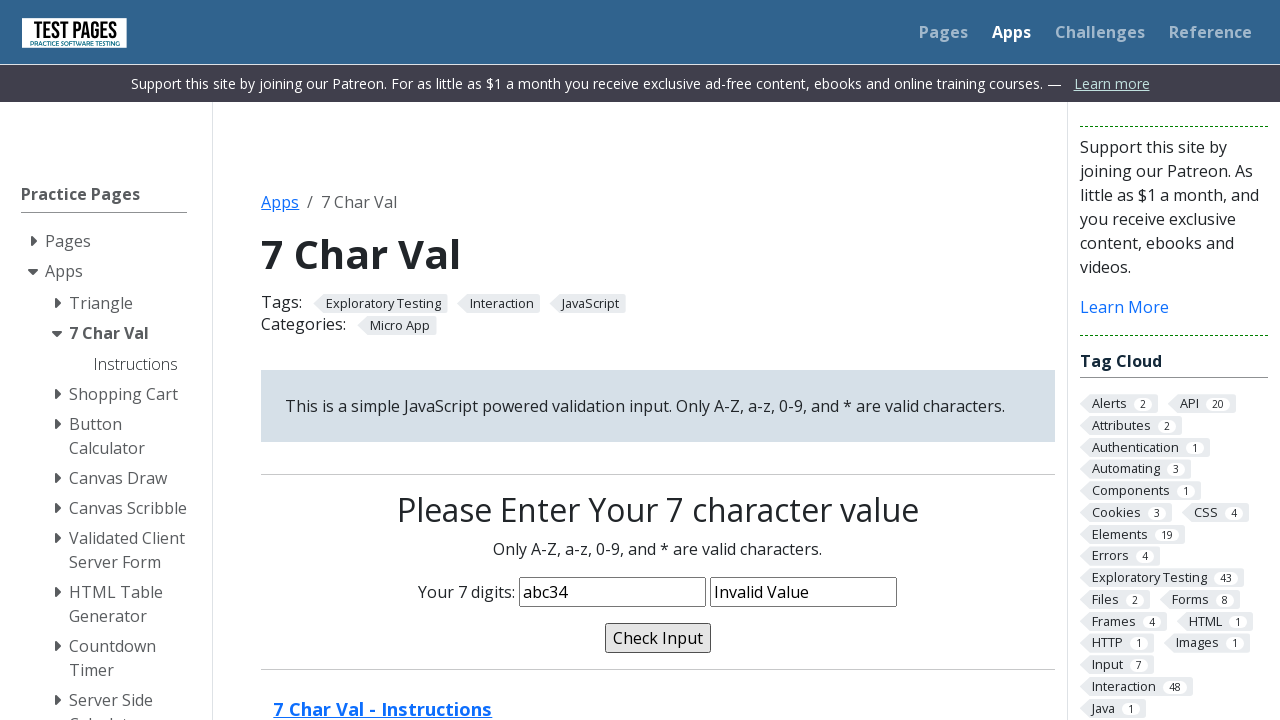

Validation message confirmed as 'Invalid Value'
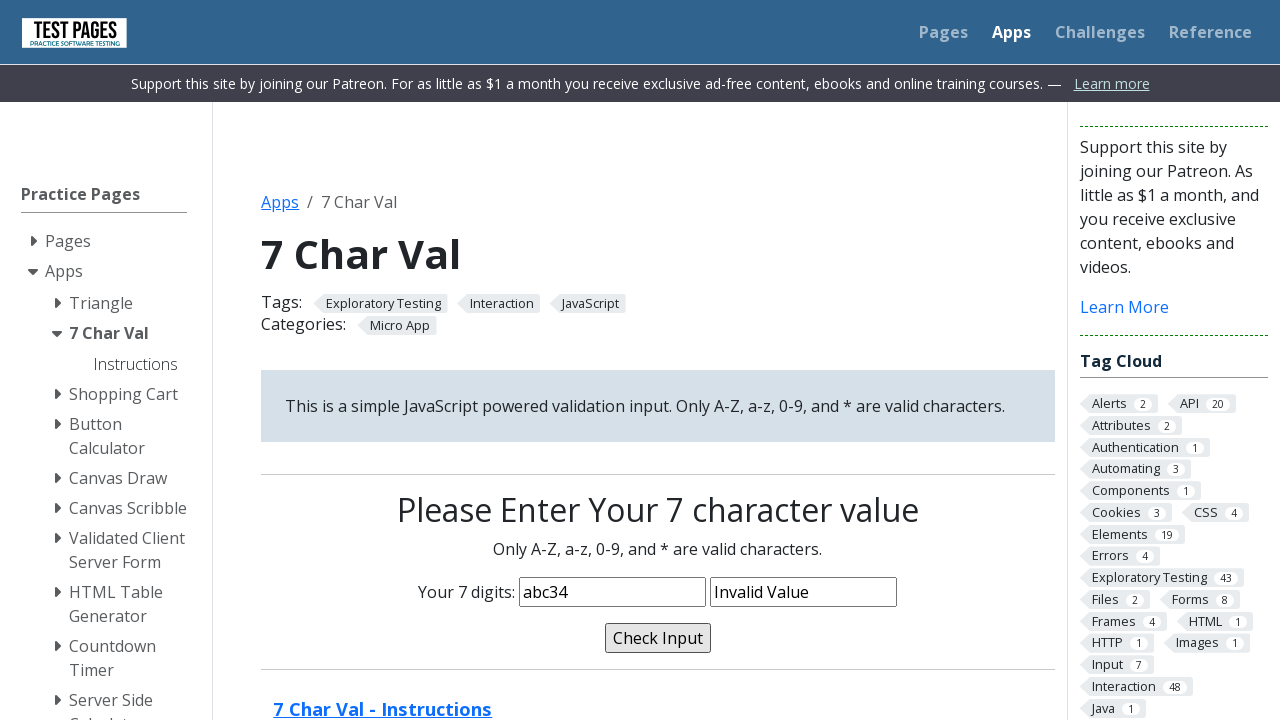

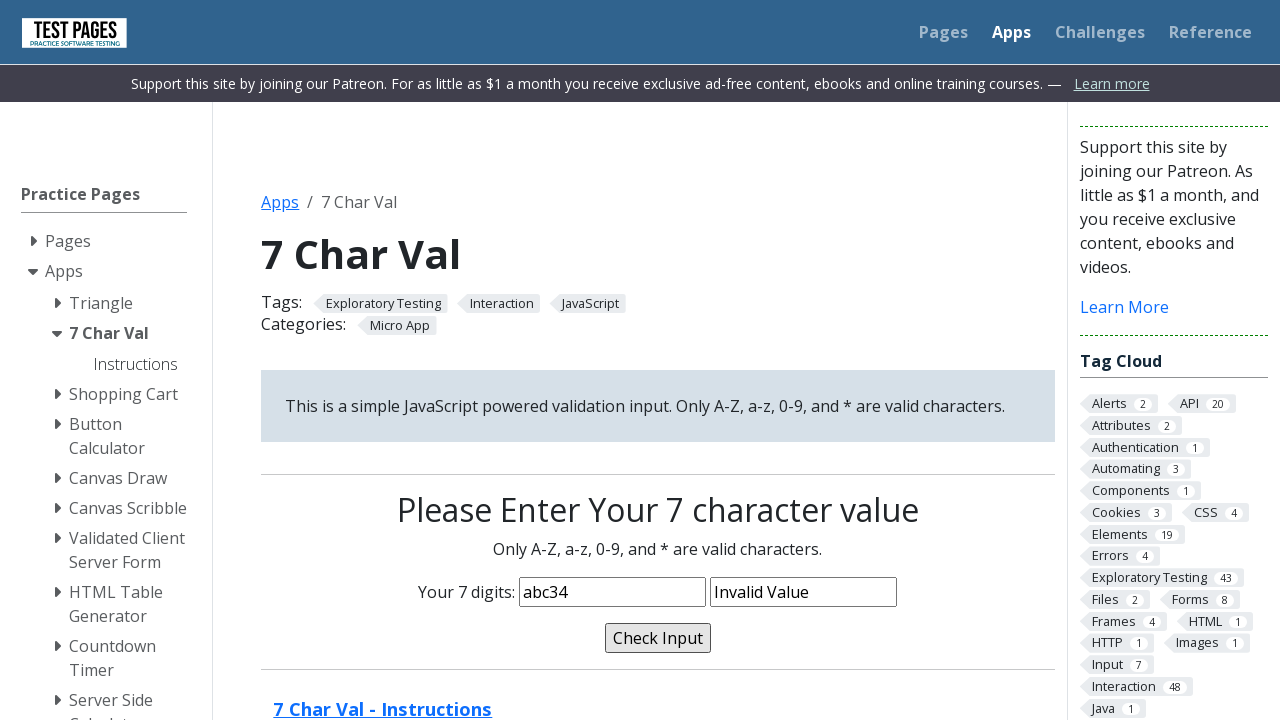